Tests frame navigation by switching between nested frames and verifying text content in each frame

Starting URL: https://the-internet.herokuapp.com

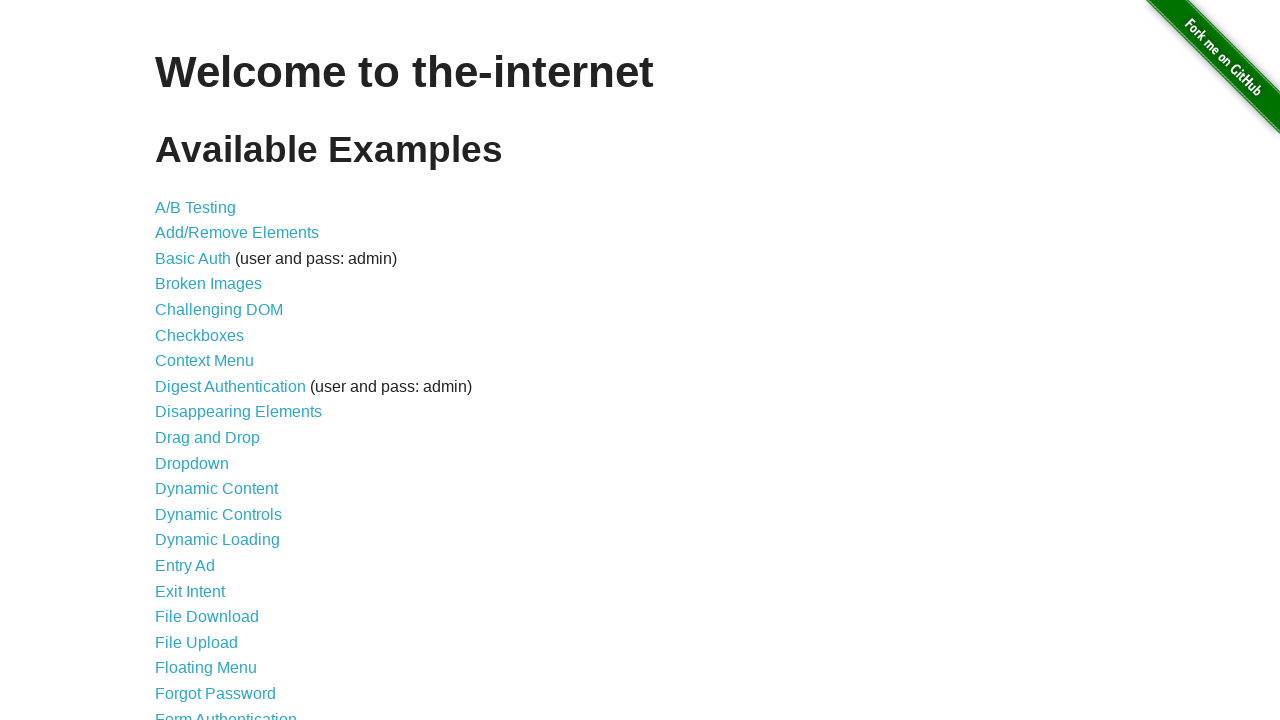

Clicked on Nested Frames link at (210, 395) on text=Nested Frames
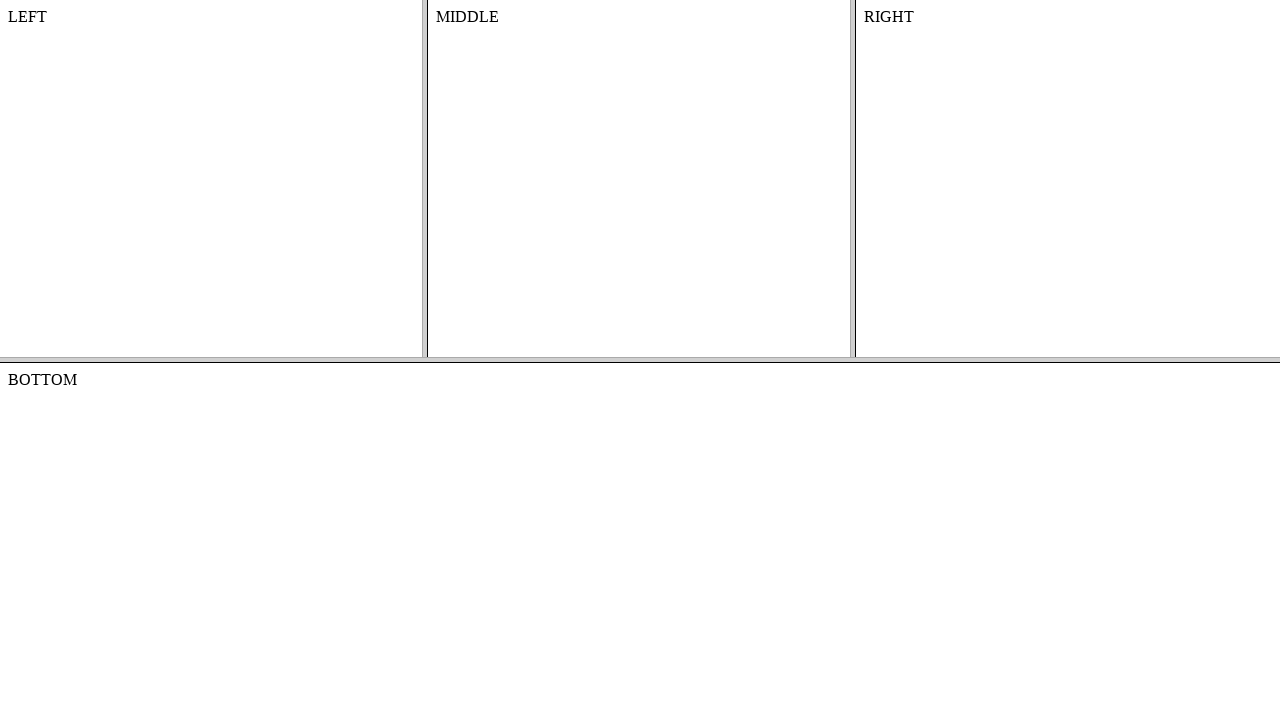

Located top frame
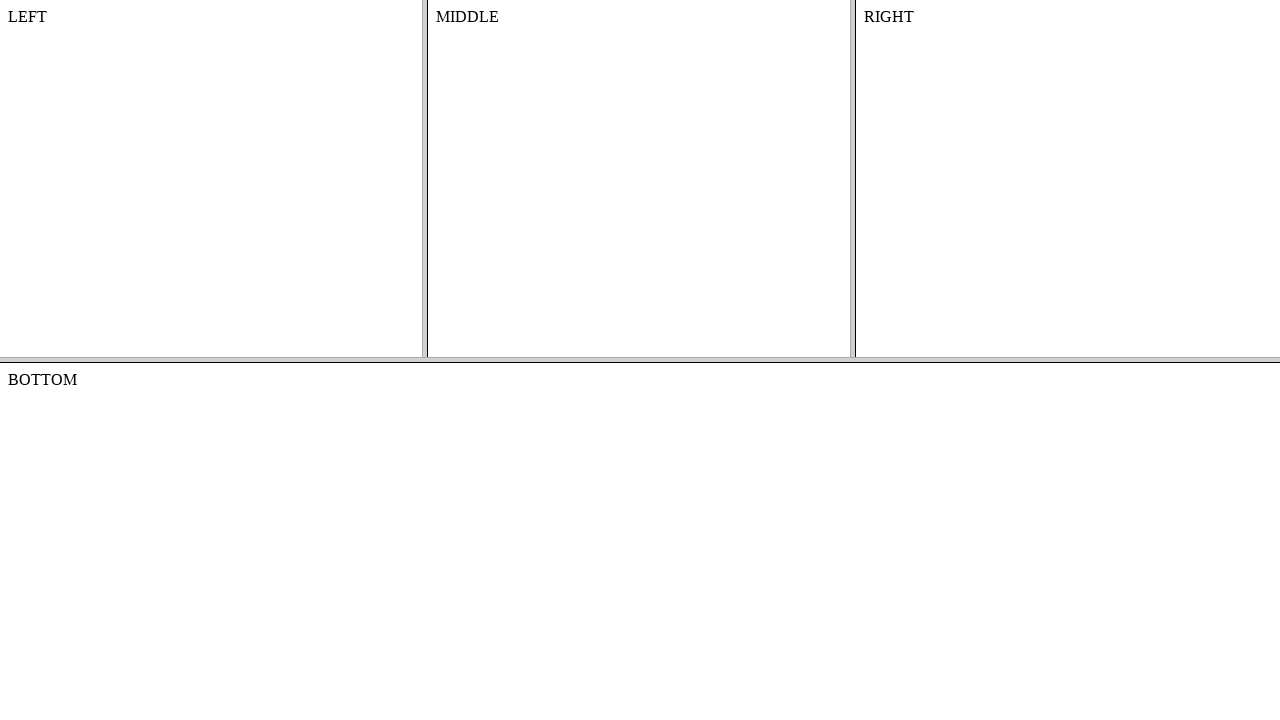

Located middle frame within top frame
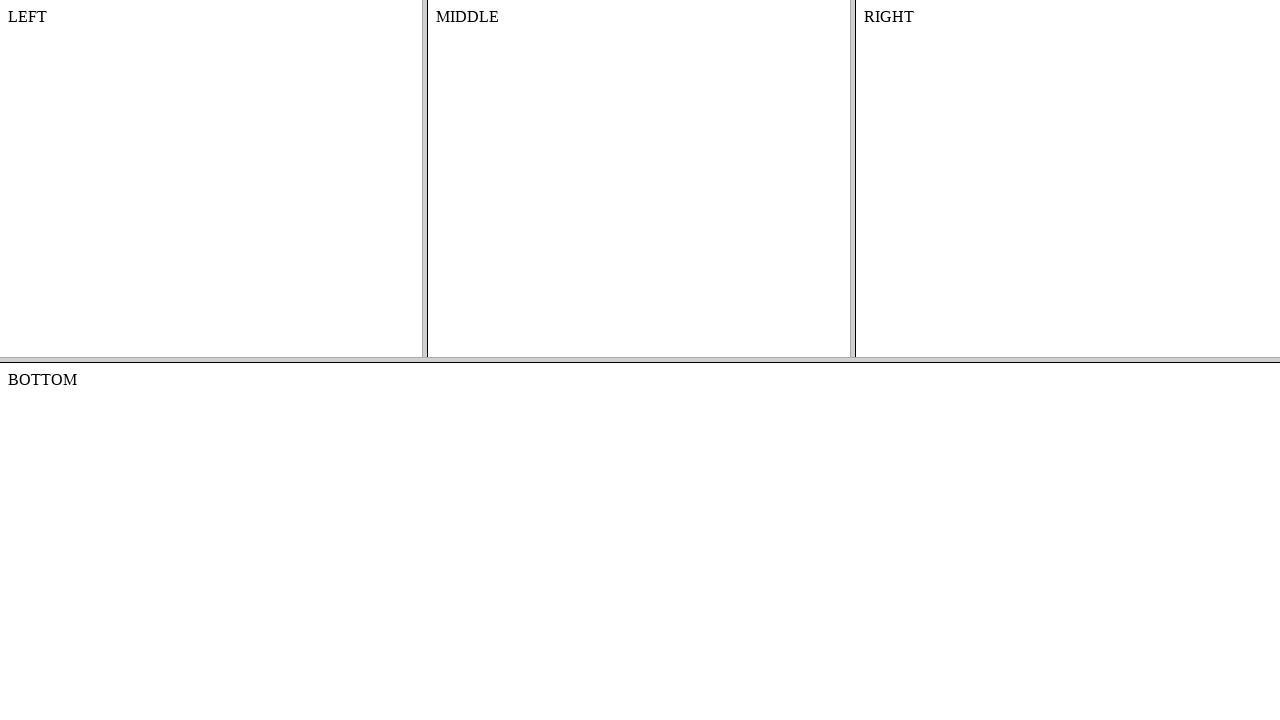

Verified middle frame contains 'MIDDLE' text
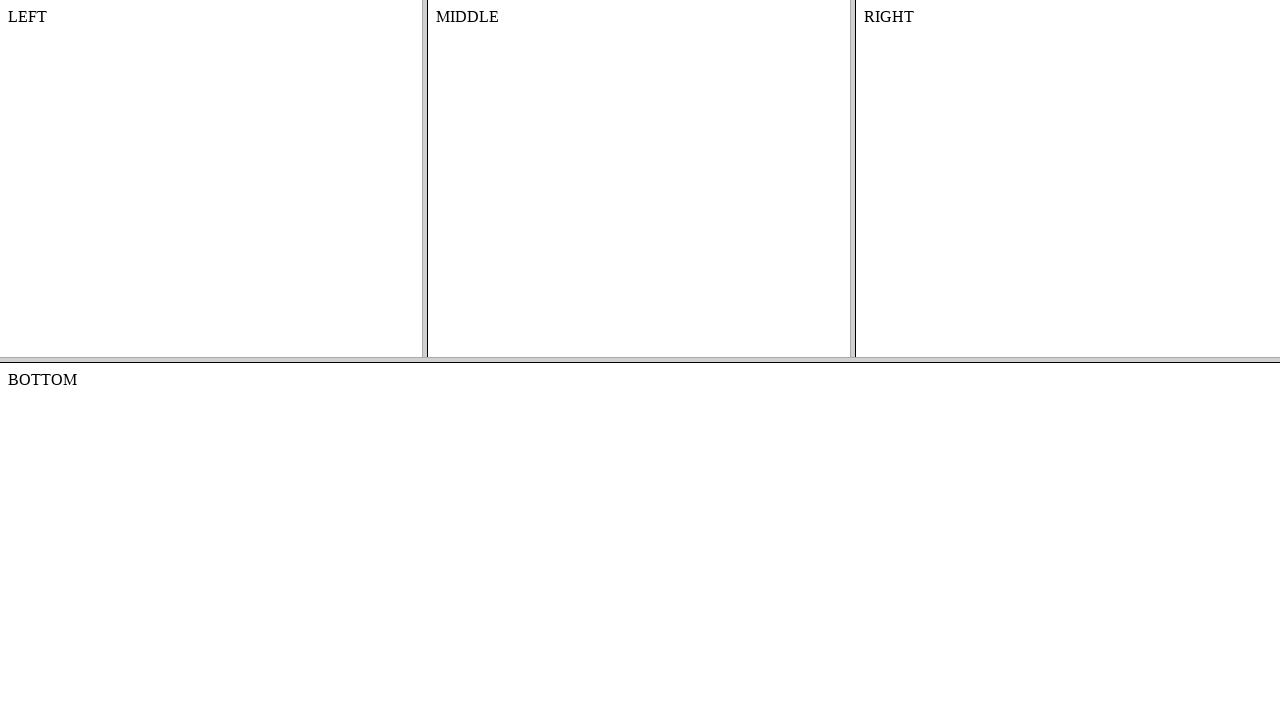

Located bottom frame
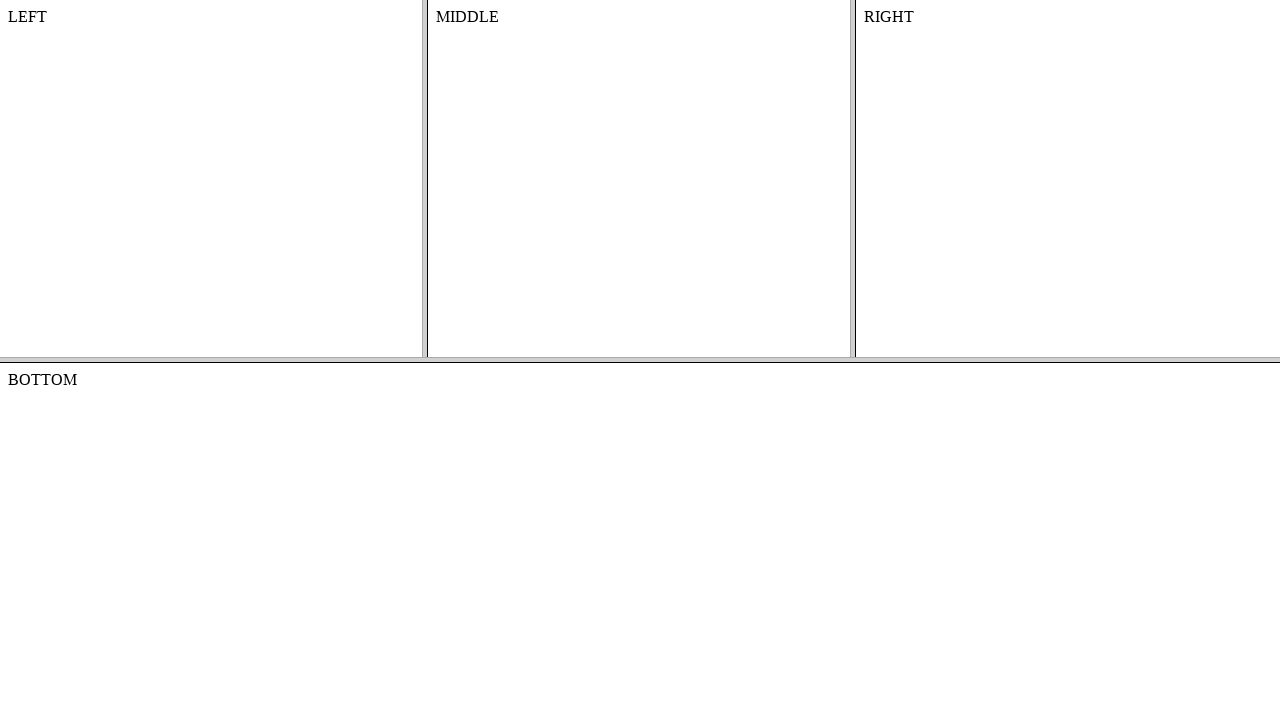

Verified bottom frame contains 'BOTTOM' text
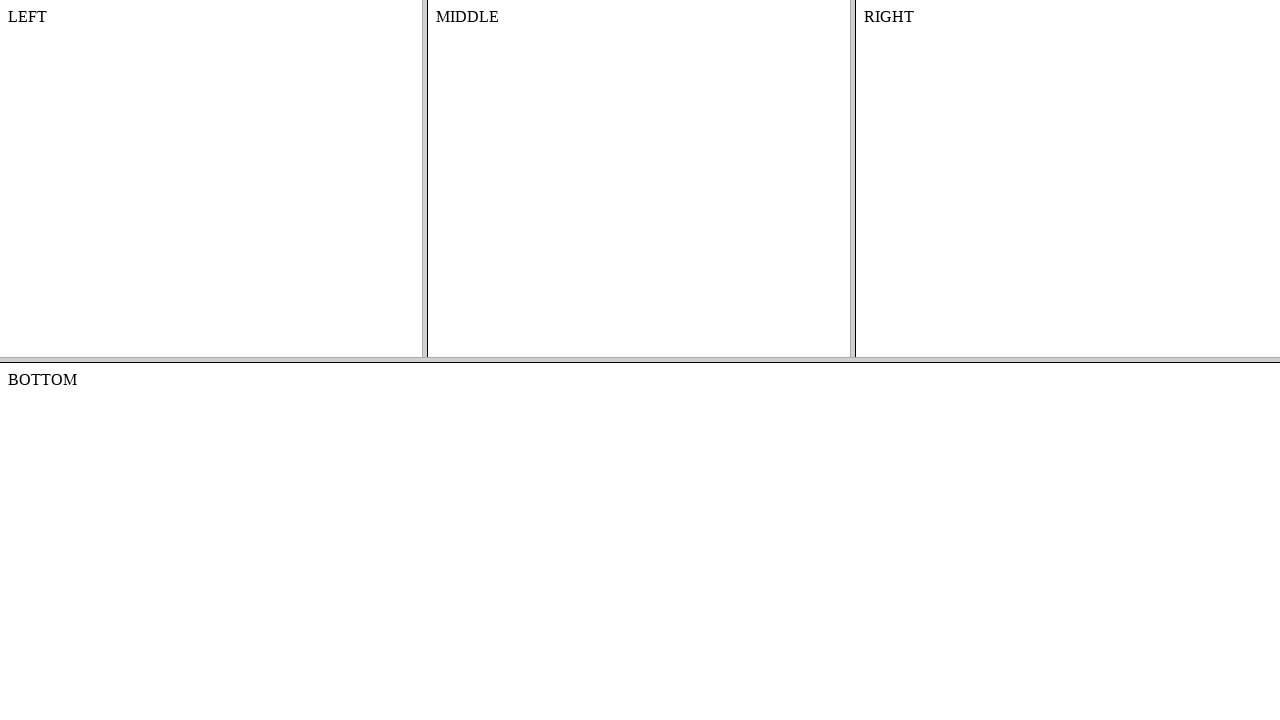

Located right frame within top frame
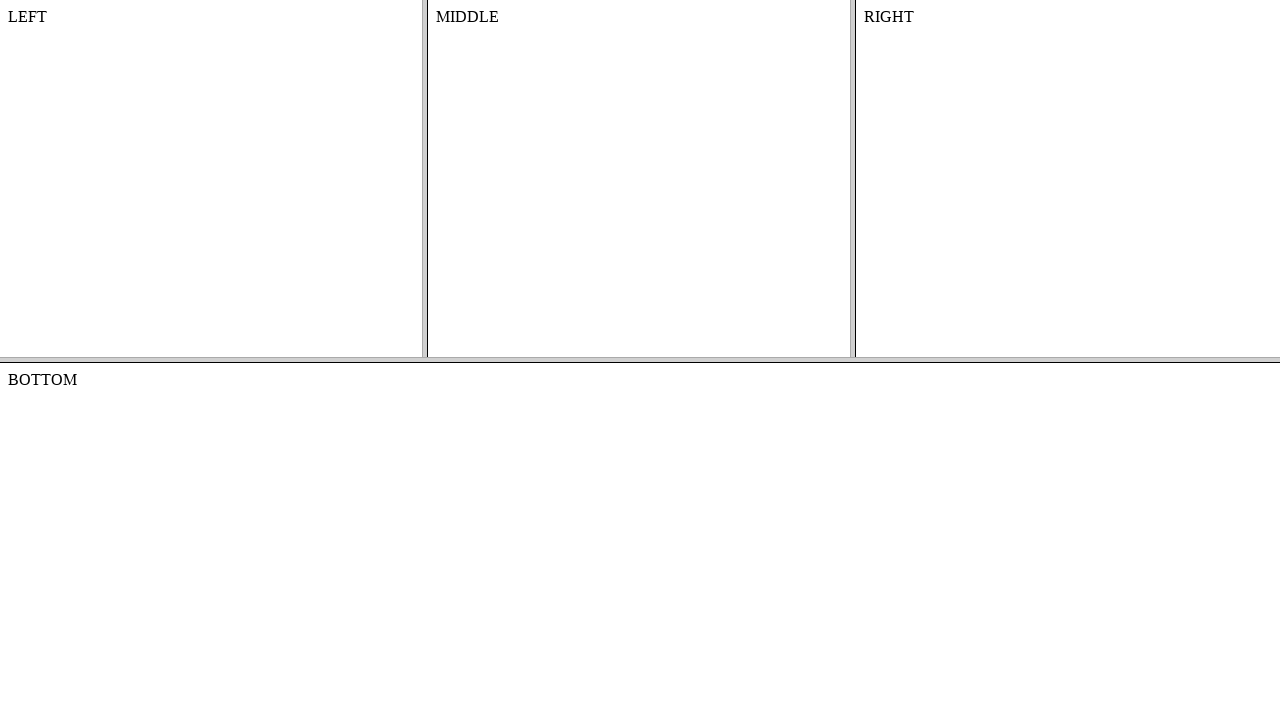

Verified right frame contains 'RIGHT' text
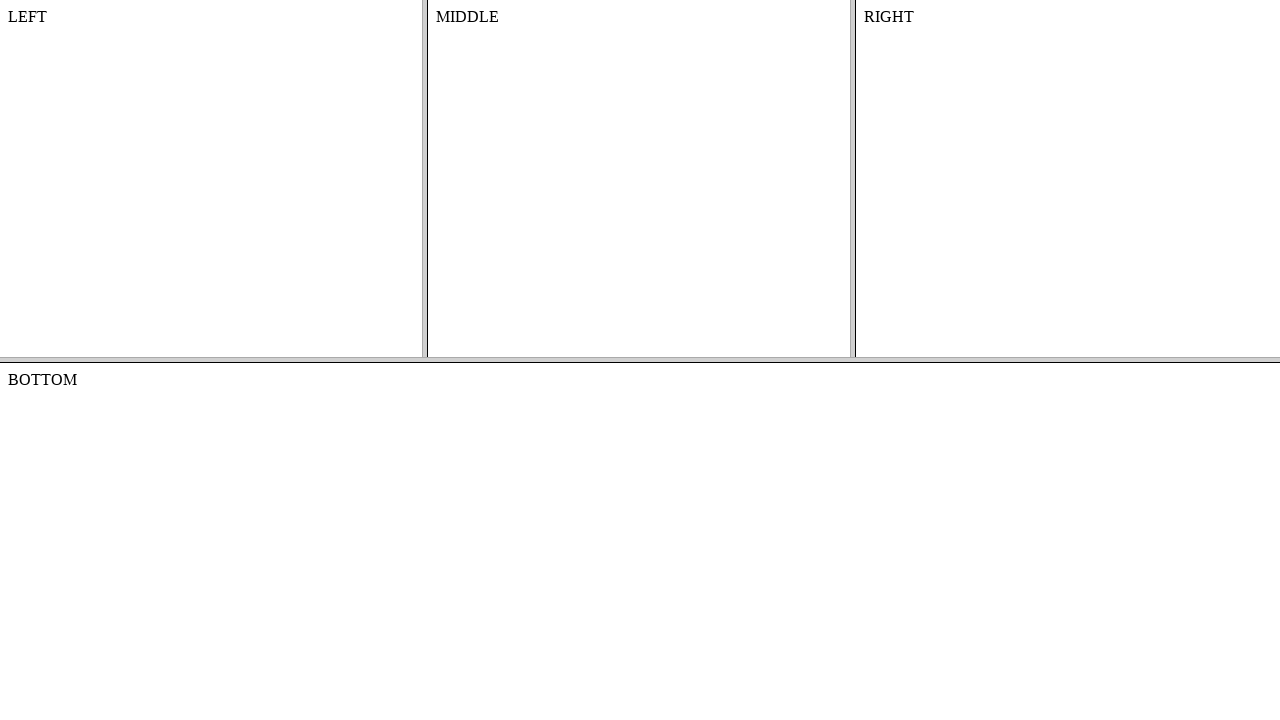

Located left frame within top frame
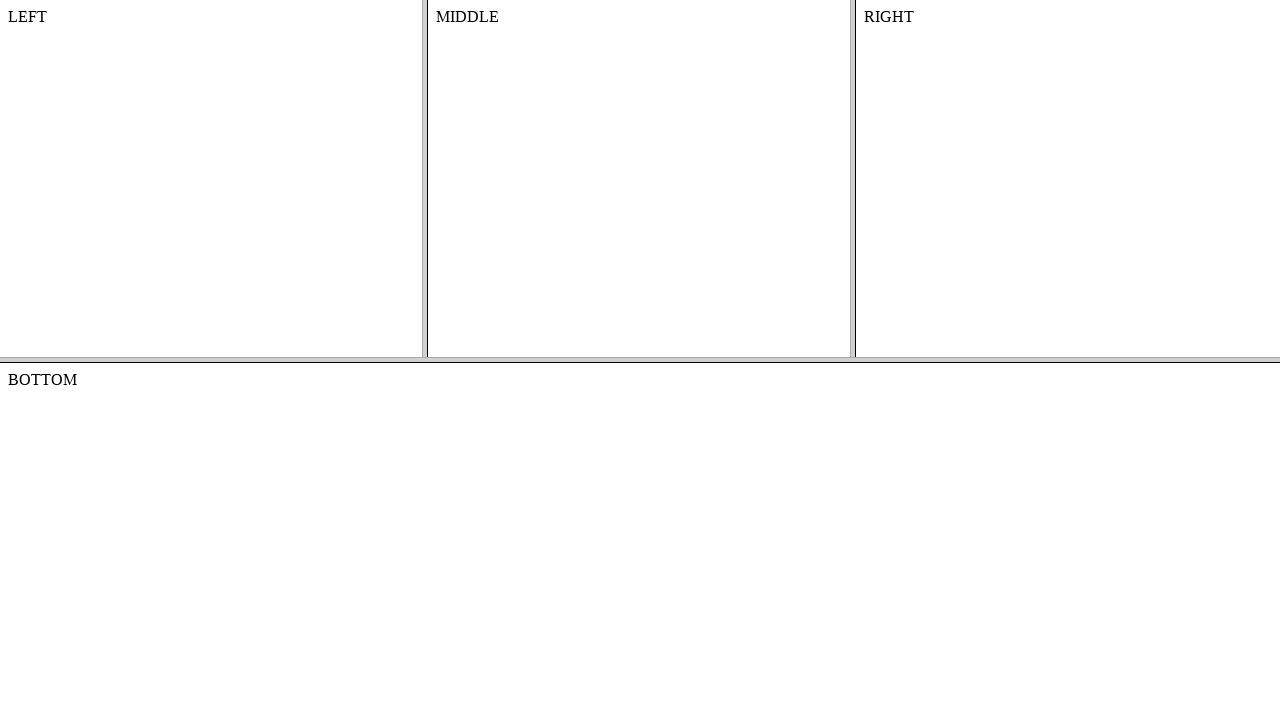

Verified left frame contains 'LEFT' text
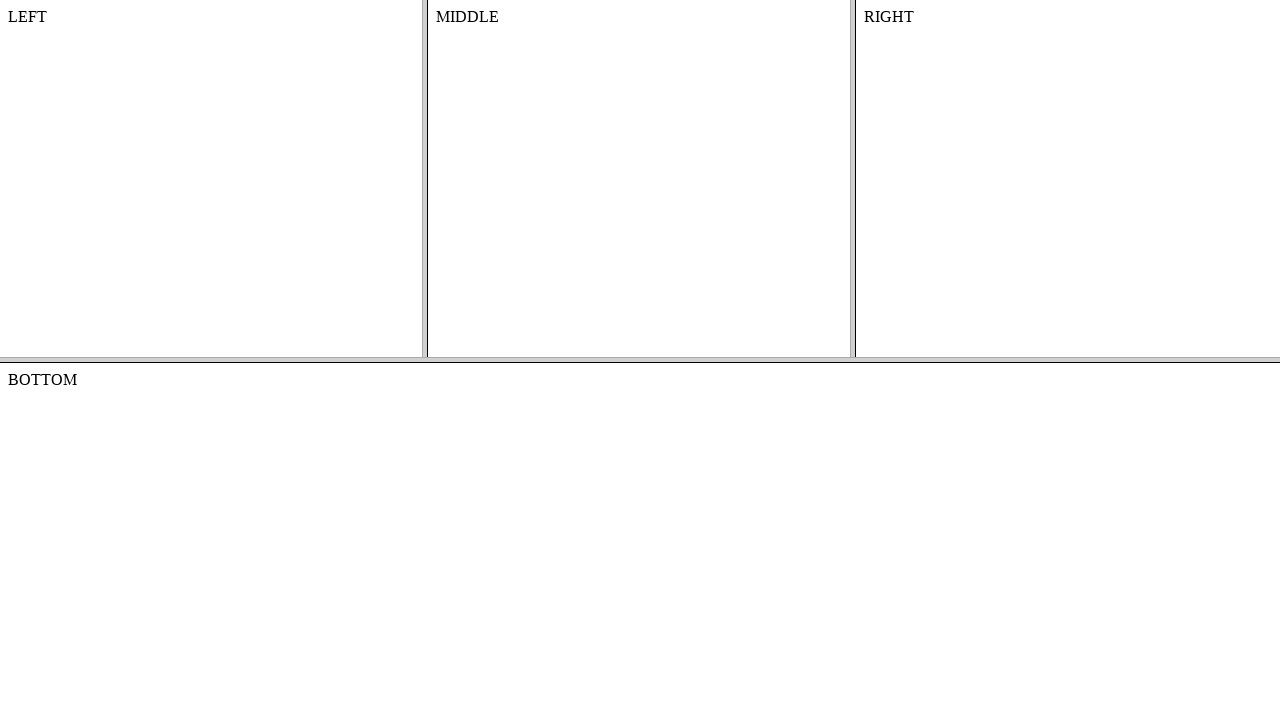

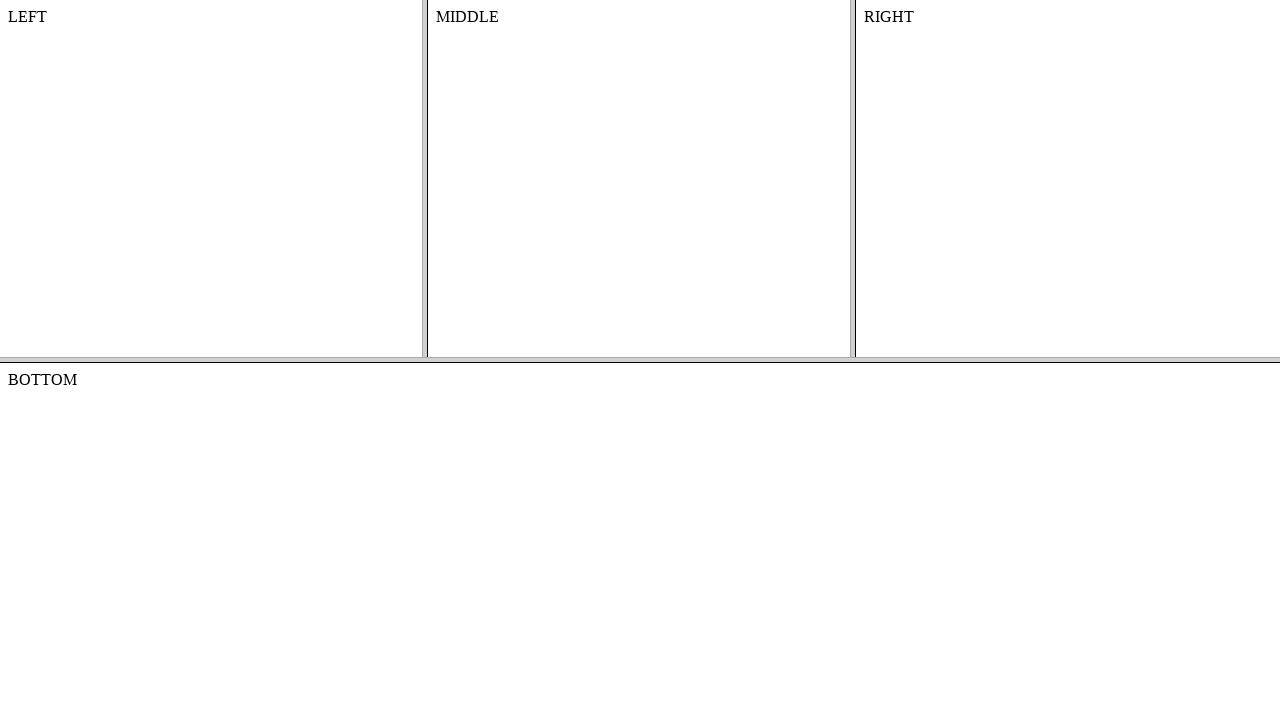